Navigates to the Xiaomi India website and verifies the page loads successfully by maximizing the window and waiting for content.

Starting URL: https://www.mi.com/in/

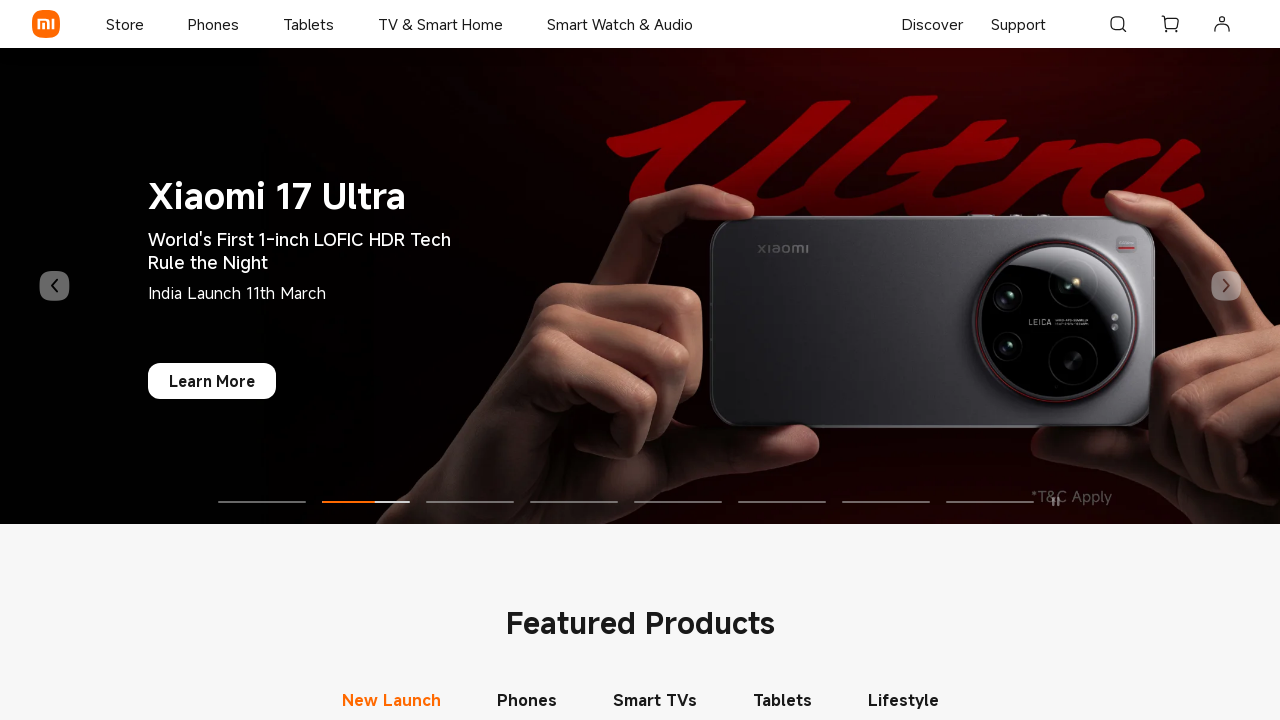

Waited for page to reach domcontentloaded state
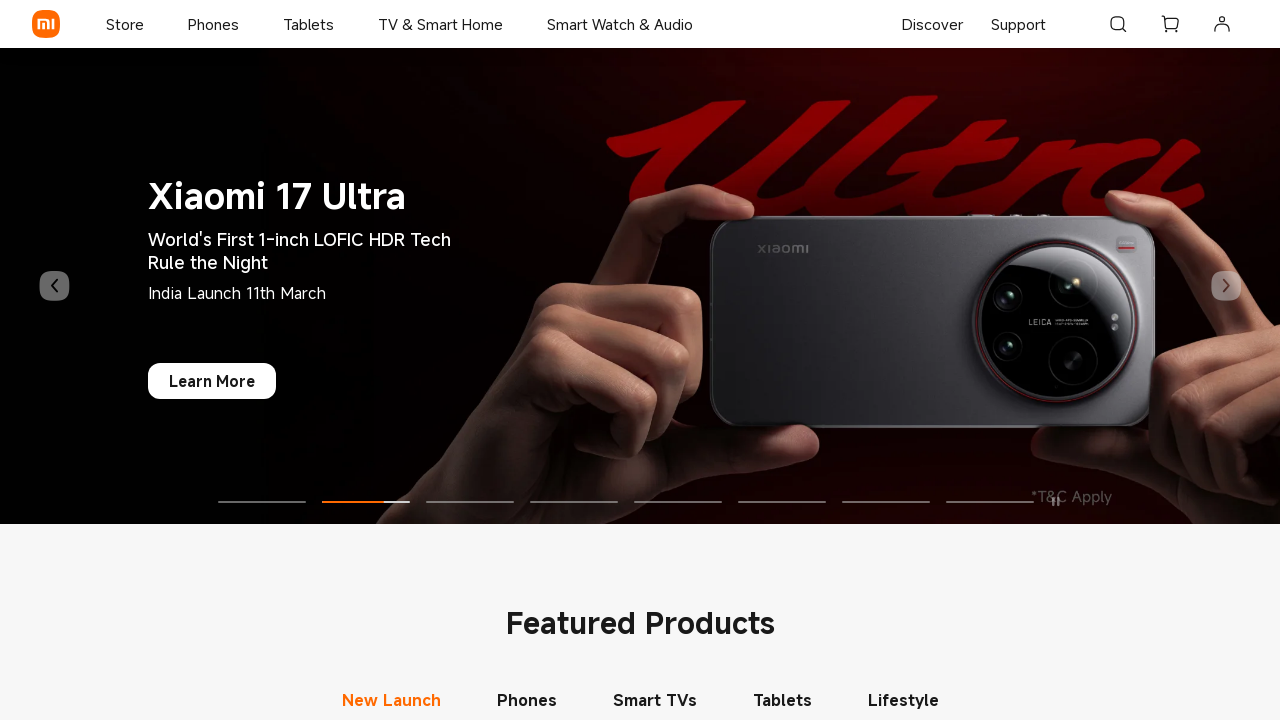

Verified body element is present on the page
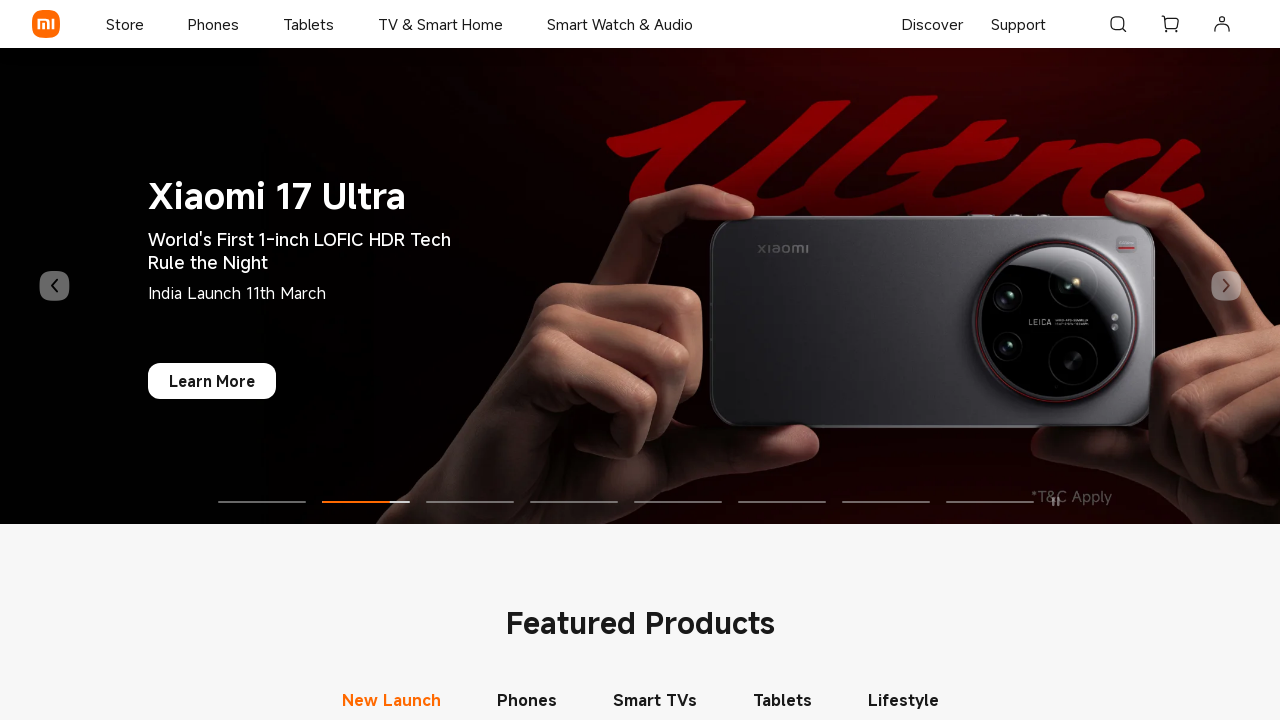

Logged successful navigation to Xiaomi India website
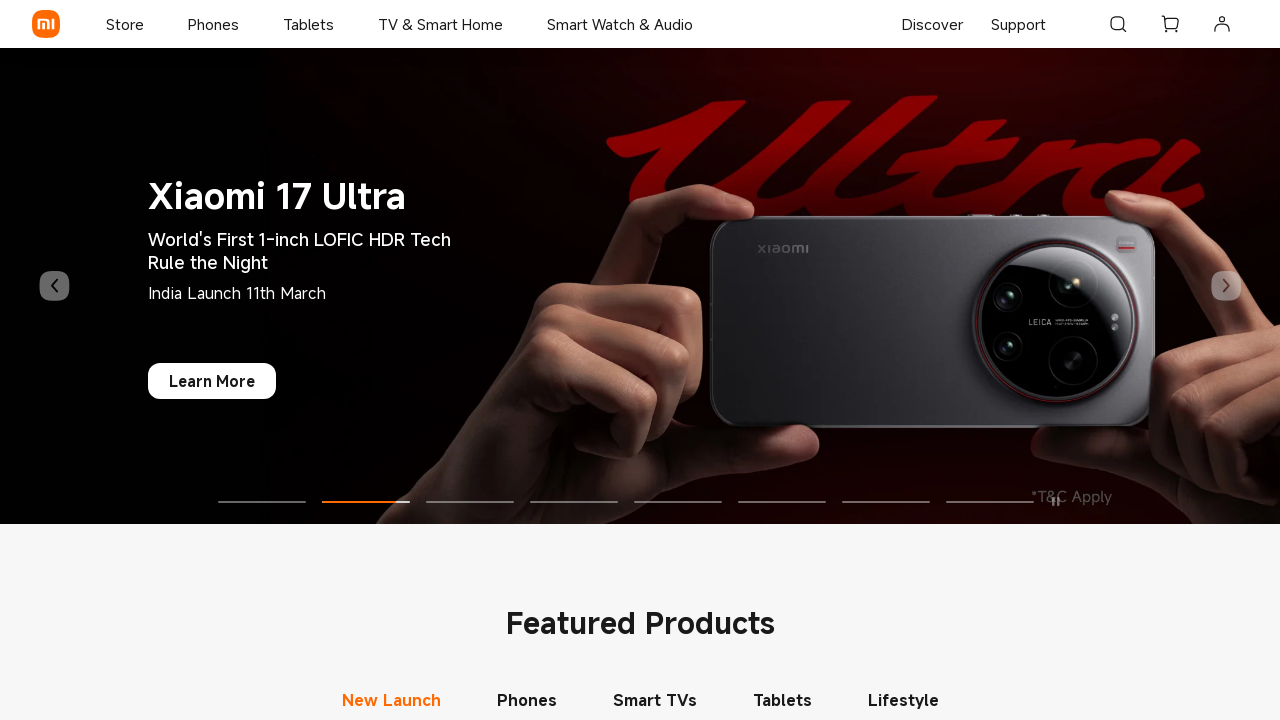

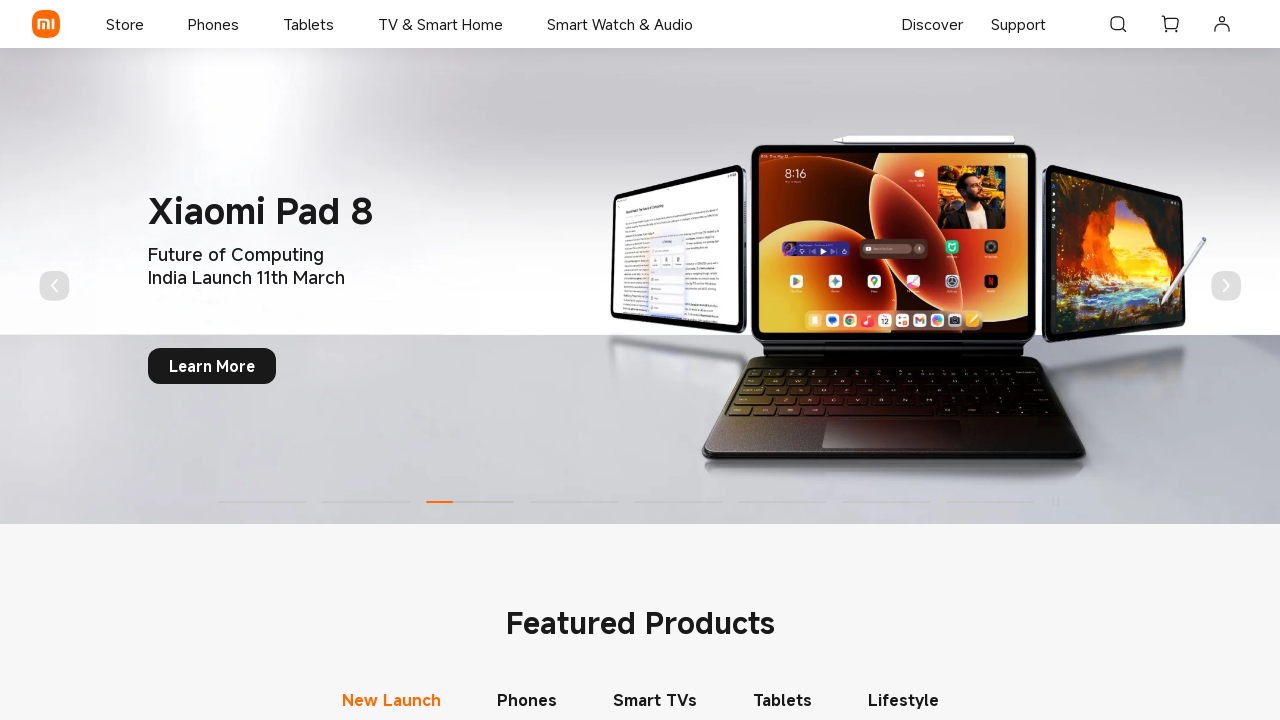